Tests that the todo counter displays the correct number of items as todos are added

Starting URL: https://demo.playwright.dev/todomvc

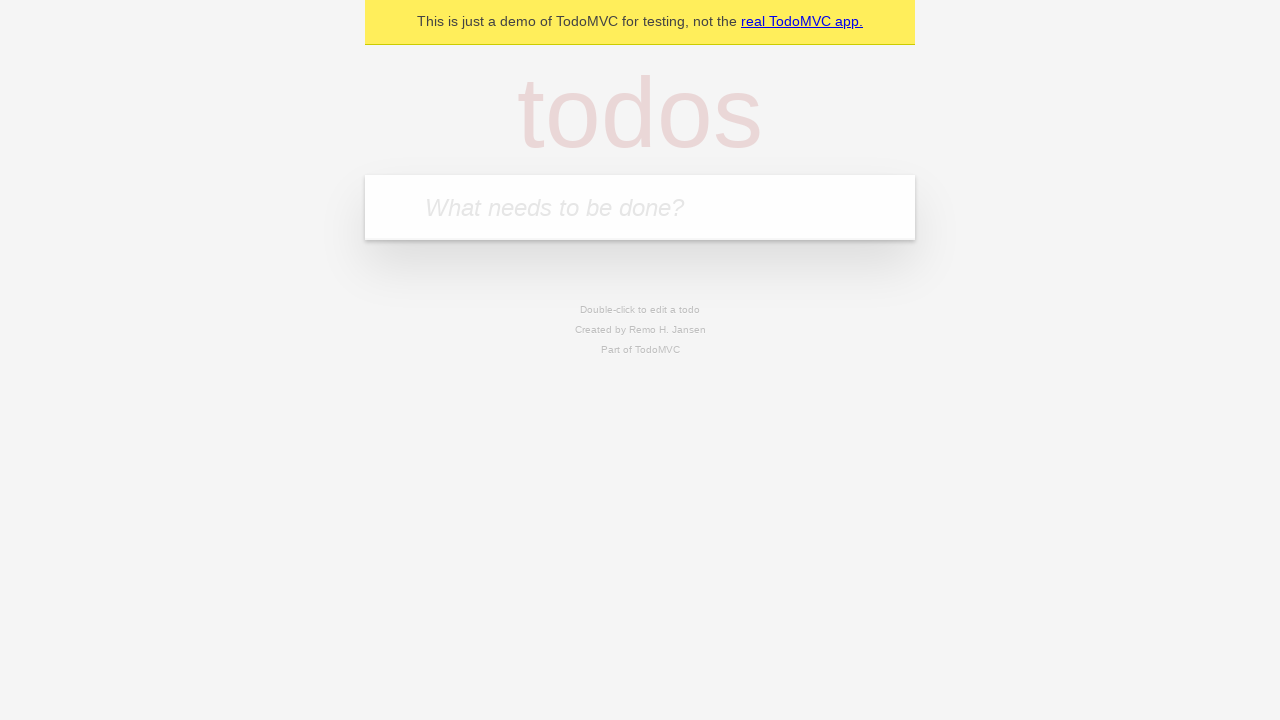

Filled todo input with 'buy some cheese' on internal:attr=[placeholder="What needs to be done?"i]
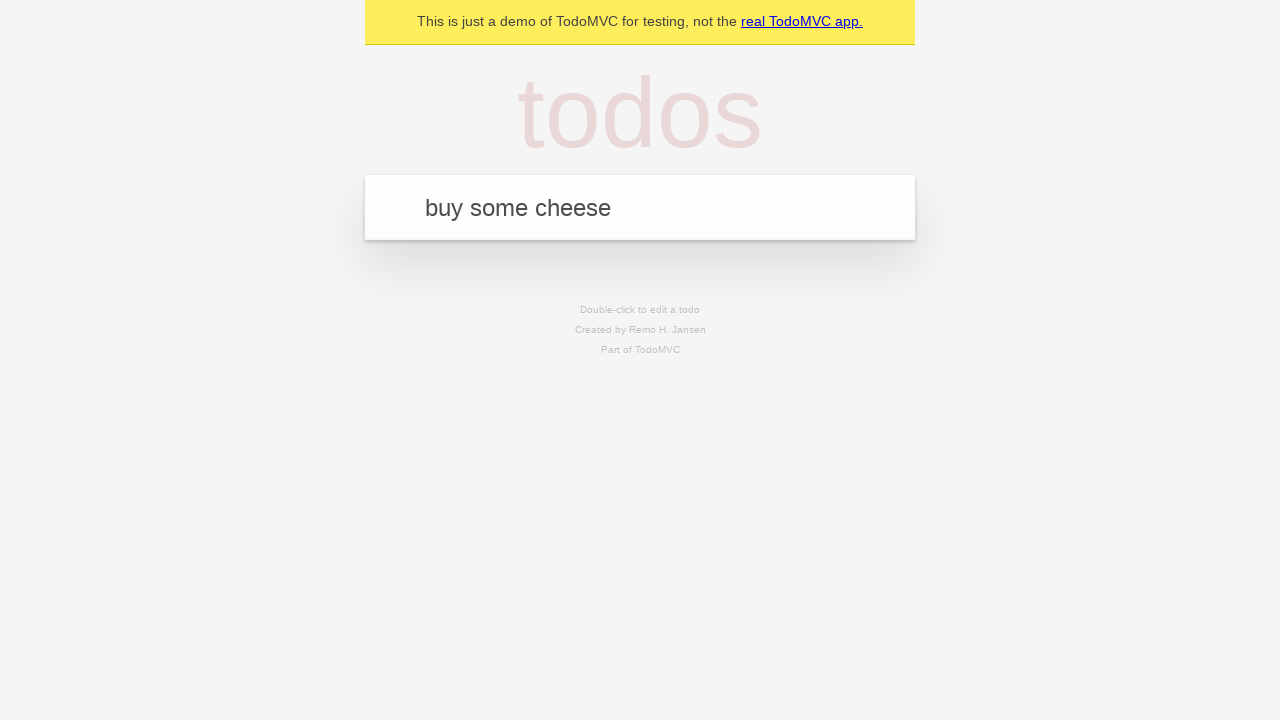

Pressed Enter to add first todo item on internal:attr=[placeholder="What needs to be done?"i]
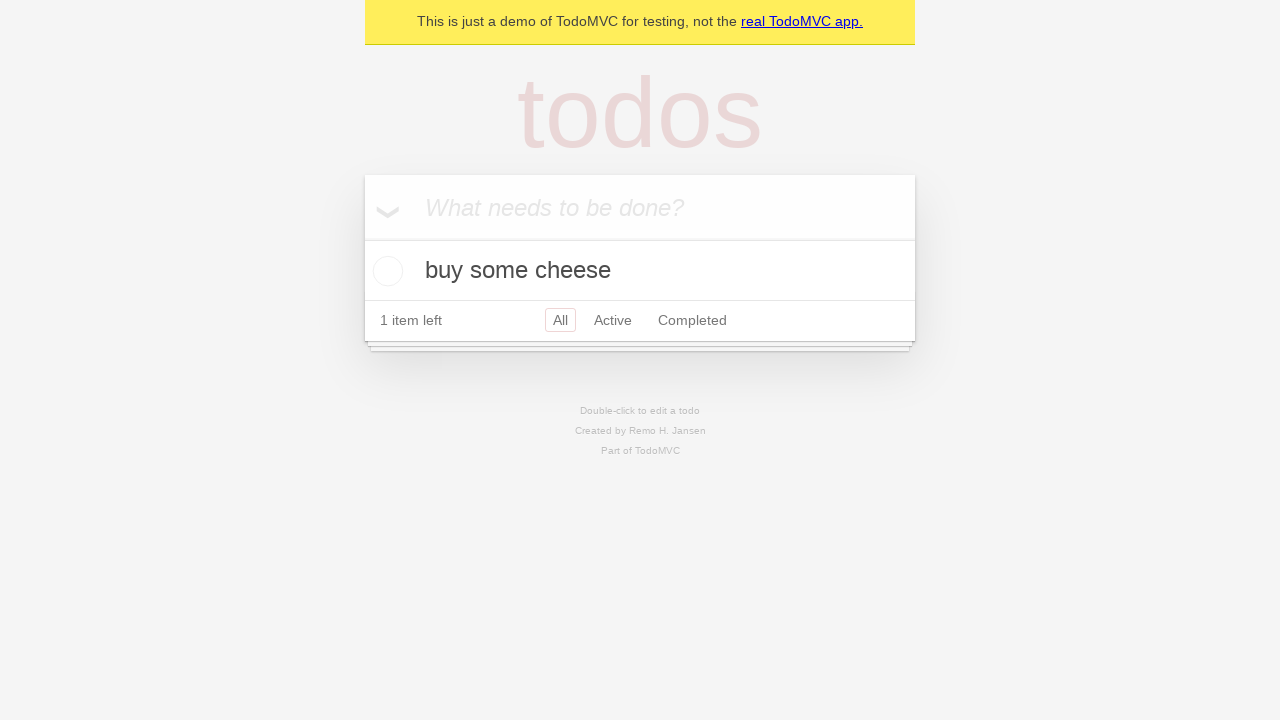

Todo counter element loaded and visible
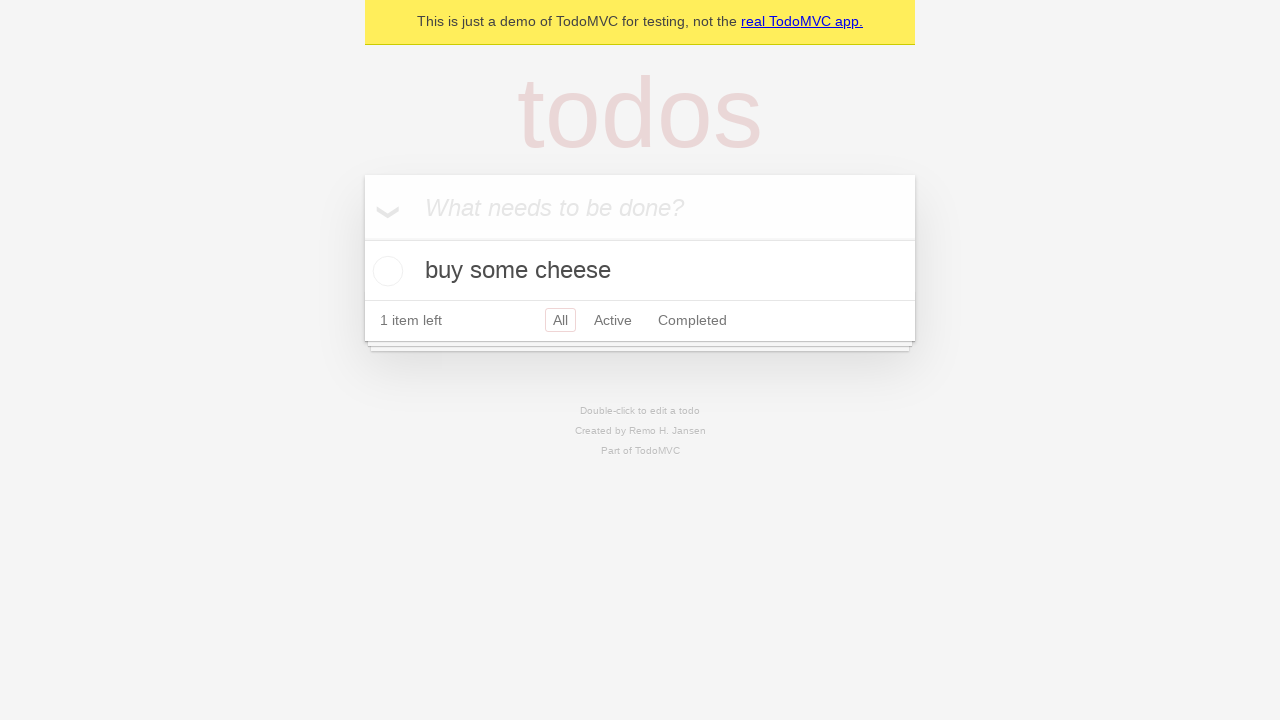

Filled todo input with 'feed the cat' on internal:attr=[placeholder="What needs to be done?"i]
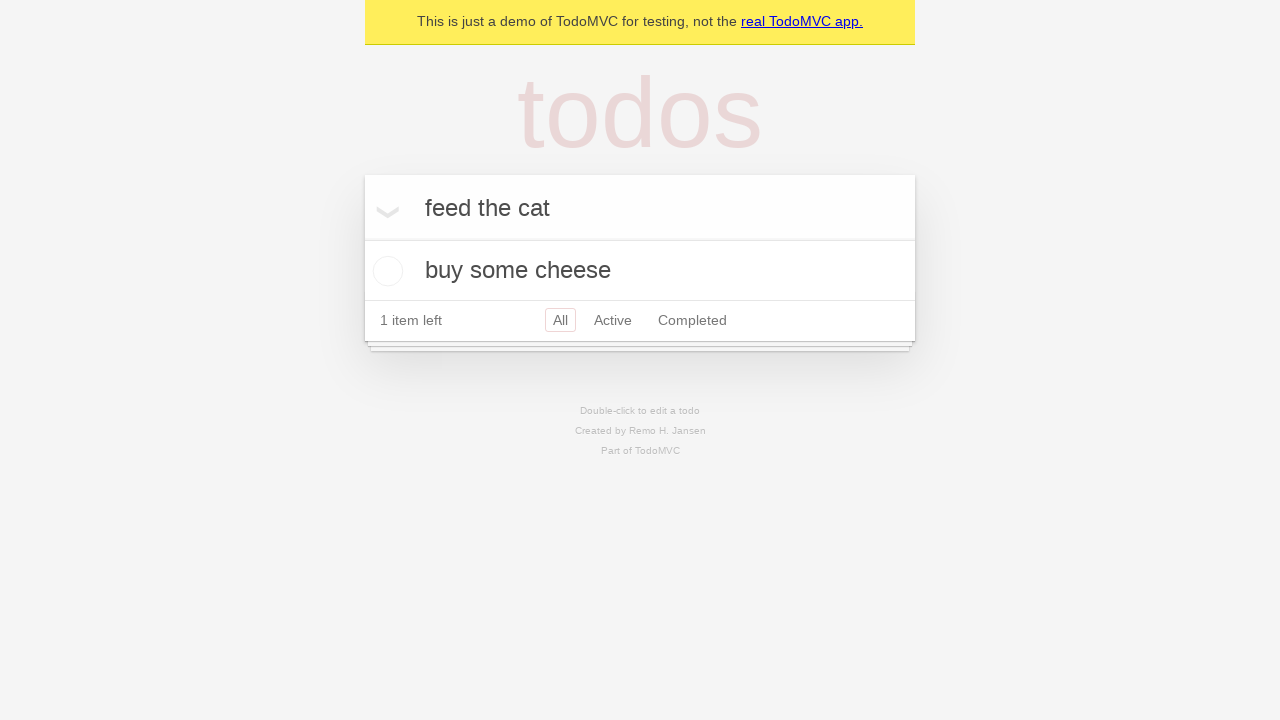

Pressed Enter to add second todo item on internal:attr=[placeholder="What needs to be done?"i]
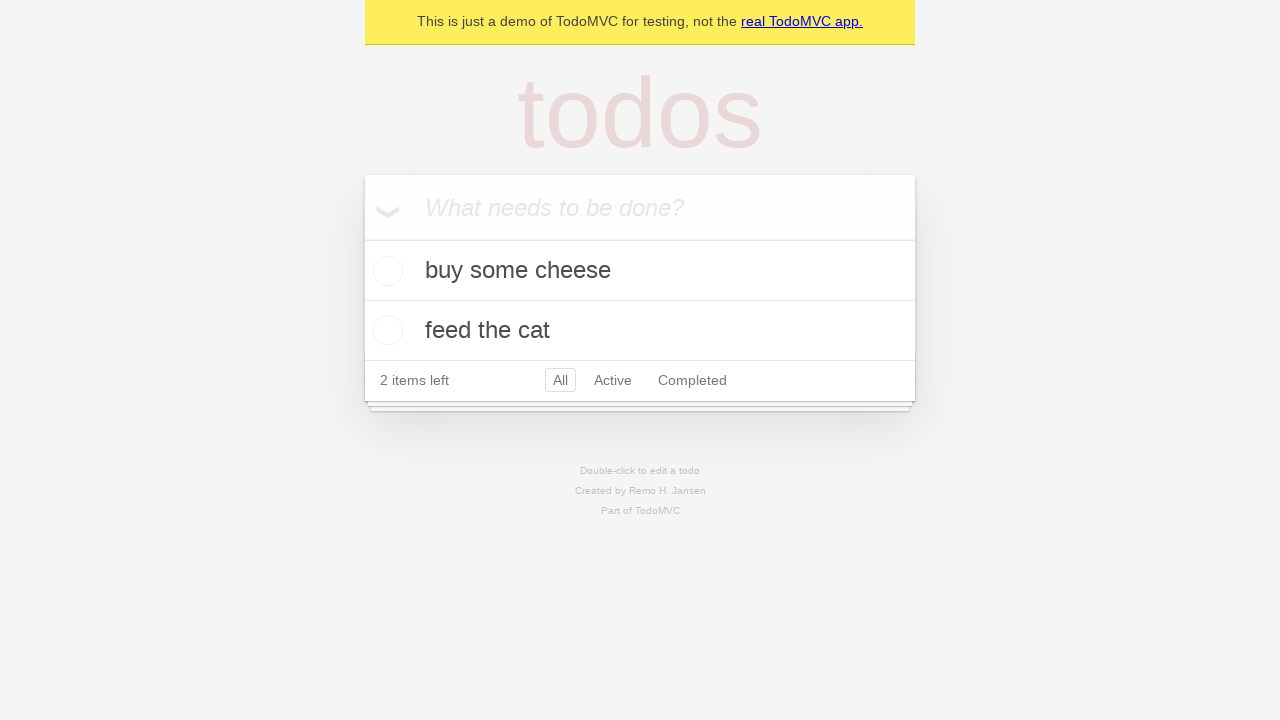

Verified that todo counter now shows 2 items
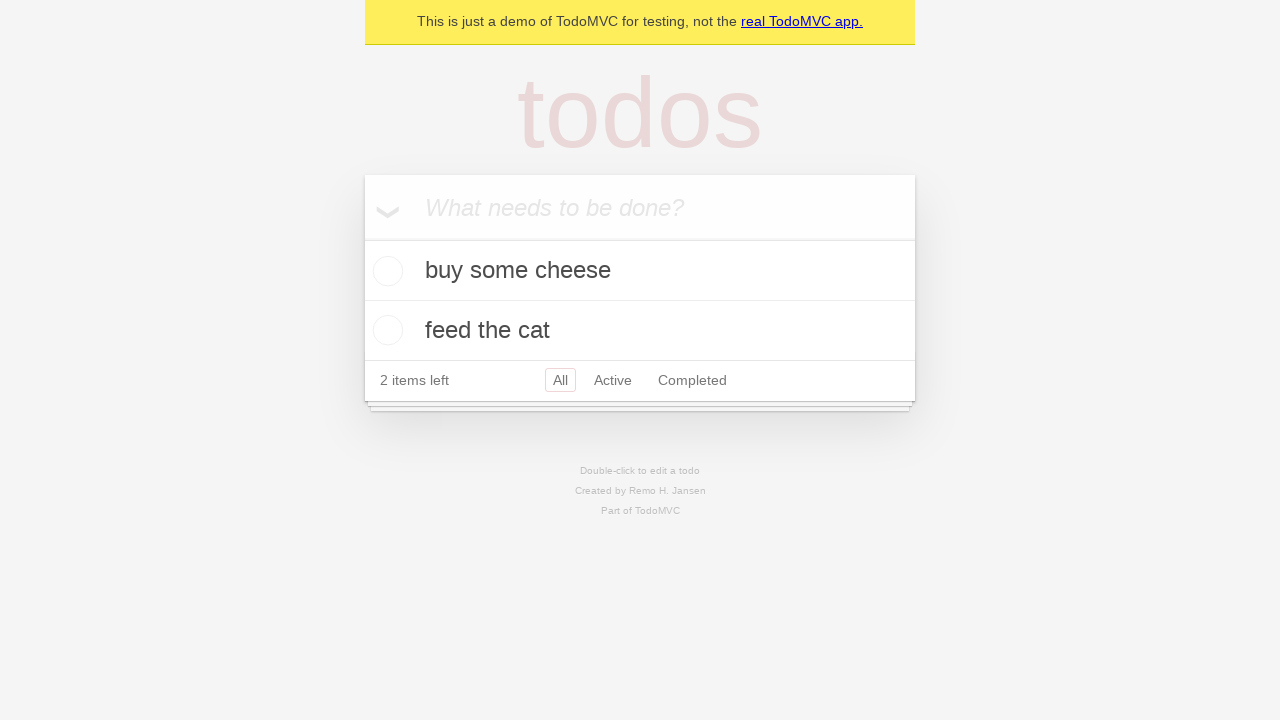

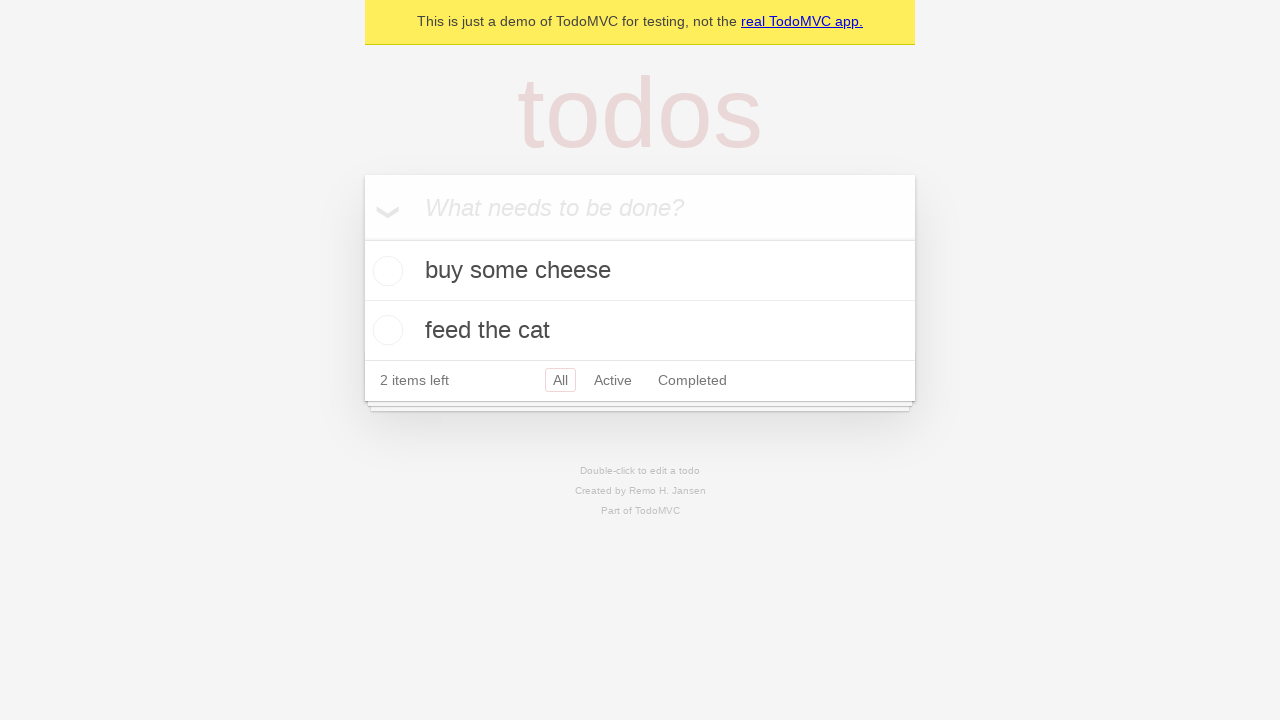